Tests a registration form by filling in required fields (first name, last name, email) and submitting, then verifies successful registration message

Starting URL: http://suninjuly.github.io/registration1.html

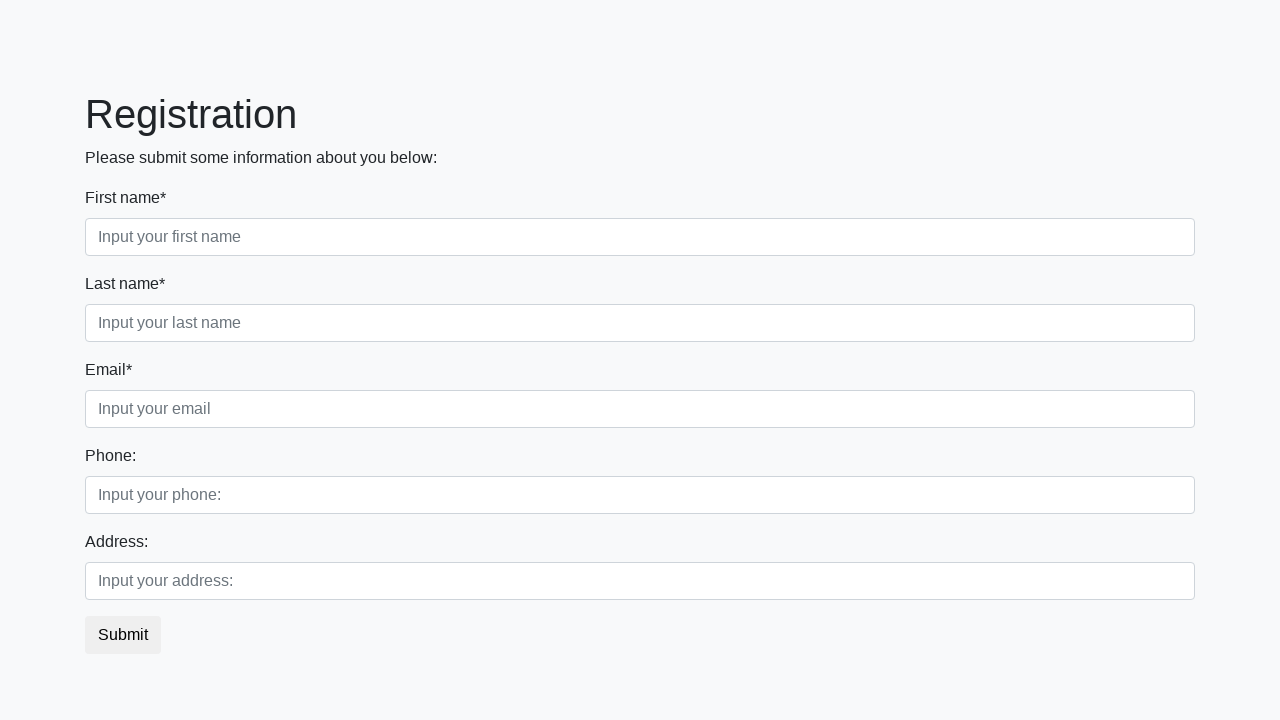

Filled first name field with 'Michael' on input.first[required]
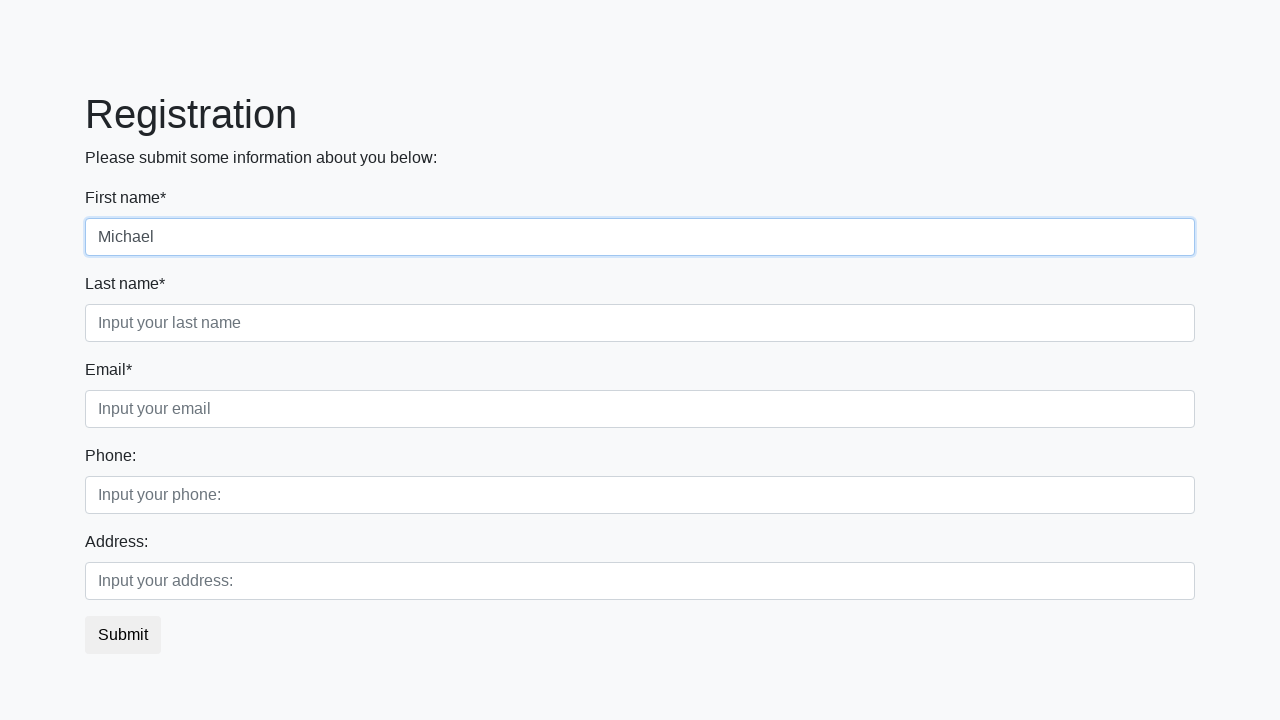

Filled last name field with 'Johnson' on input.second[required]
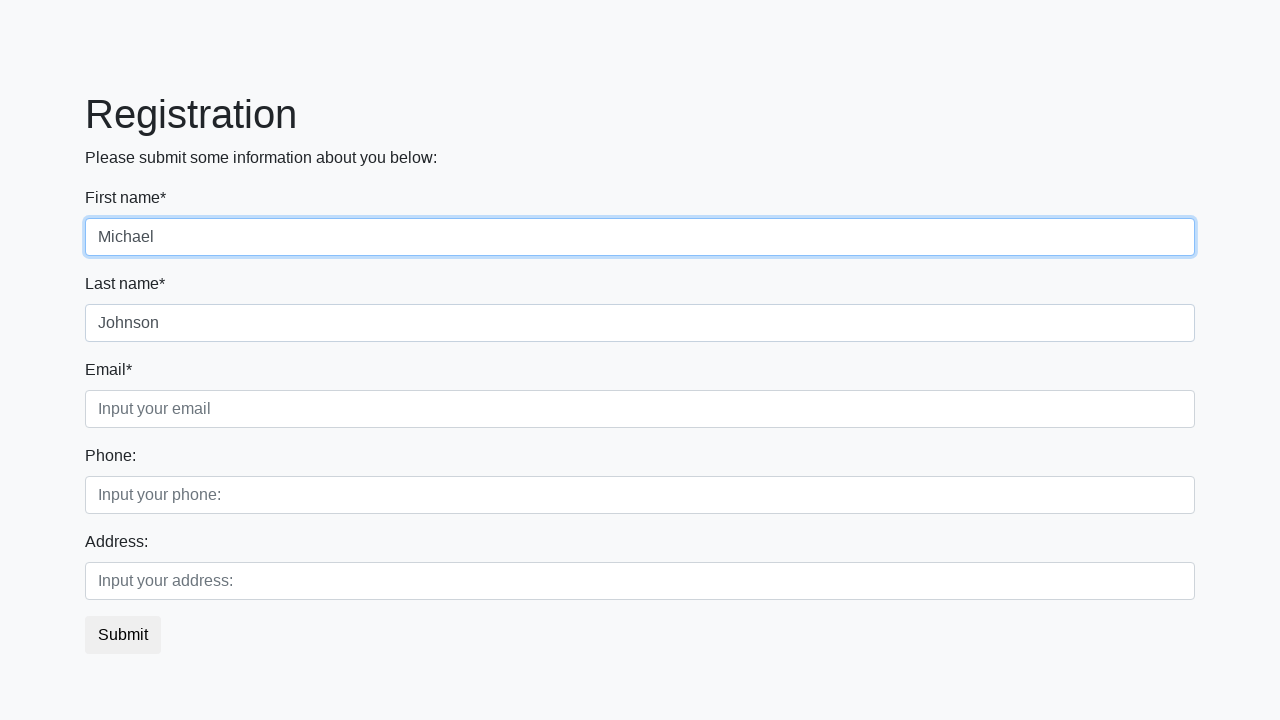

Filled email field with 'michael.johnson@example.com' on input.third[required]
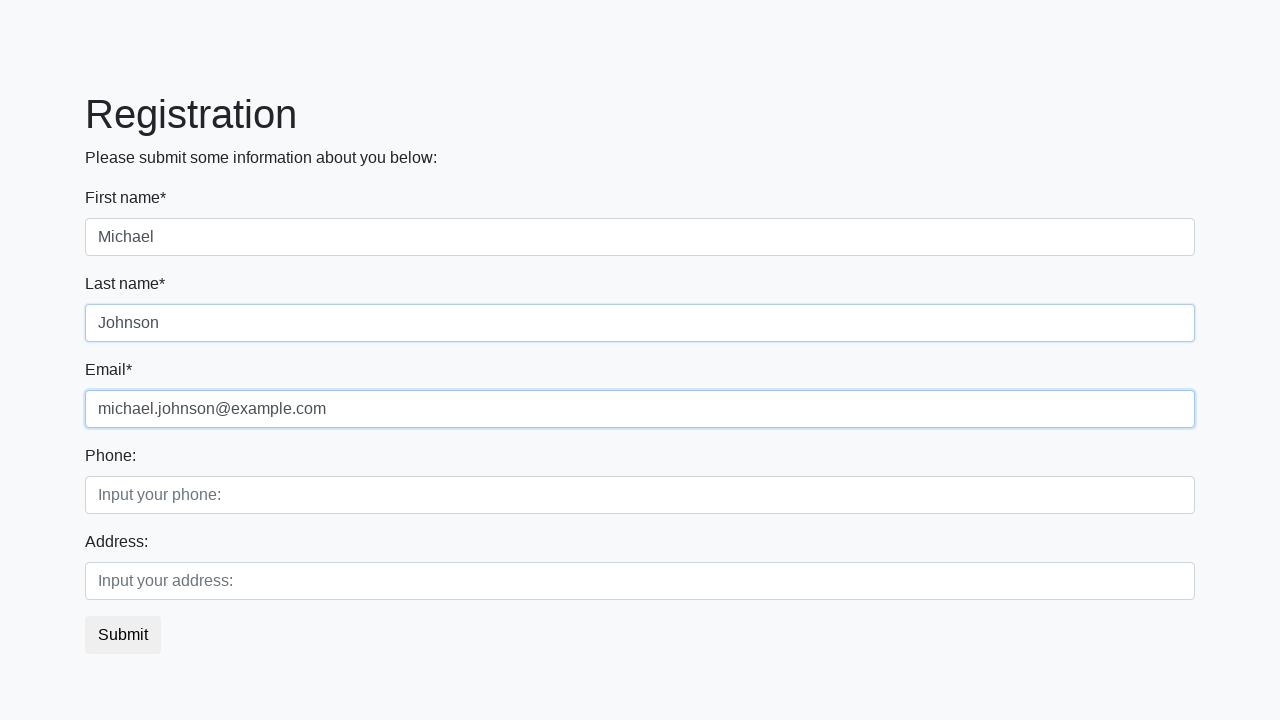

Clicked submit button to register at (123, 635) on button.btn
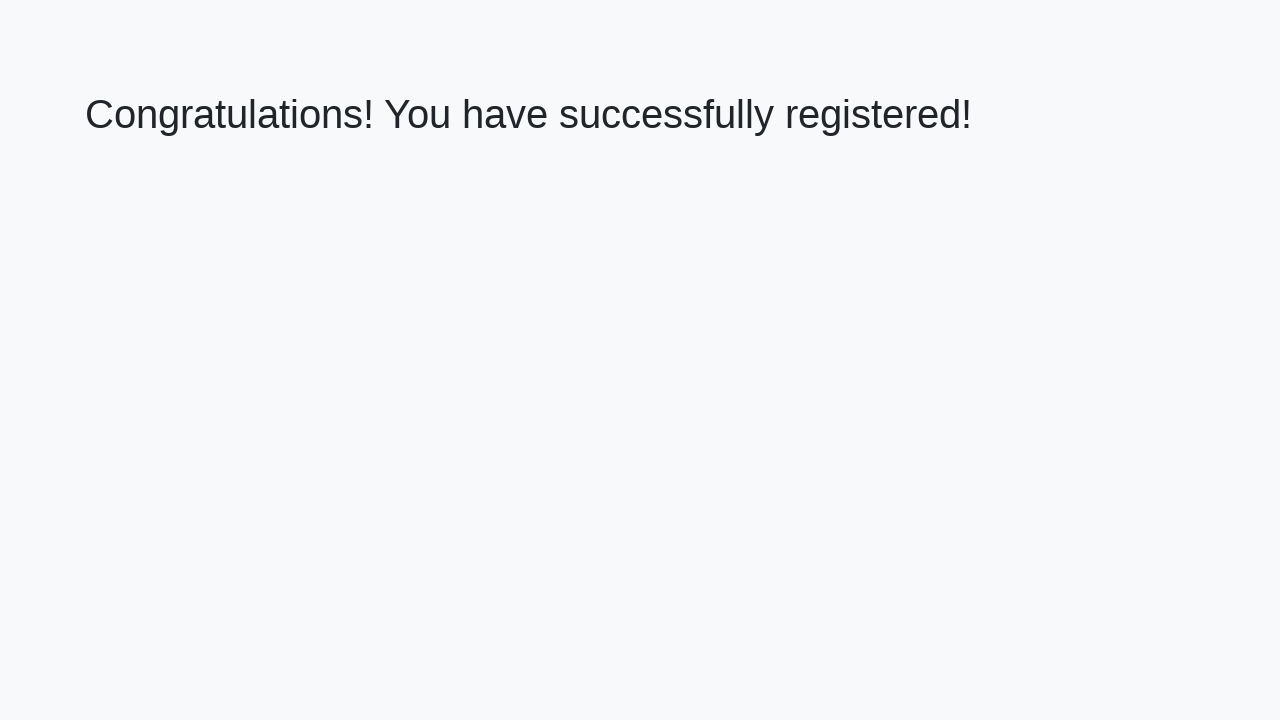

Success message appeared - registration completed
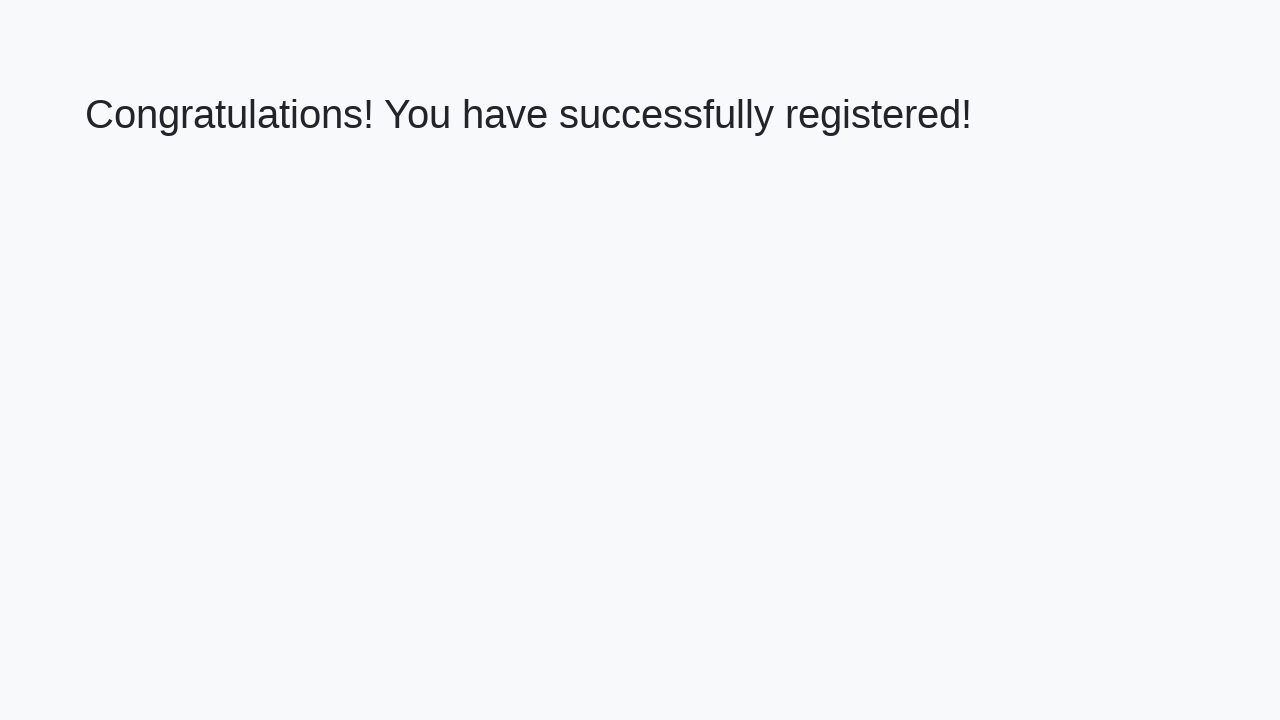

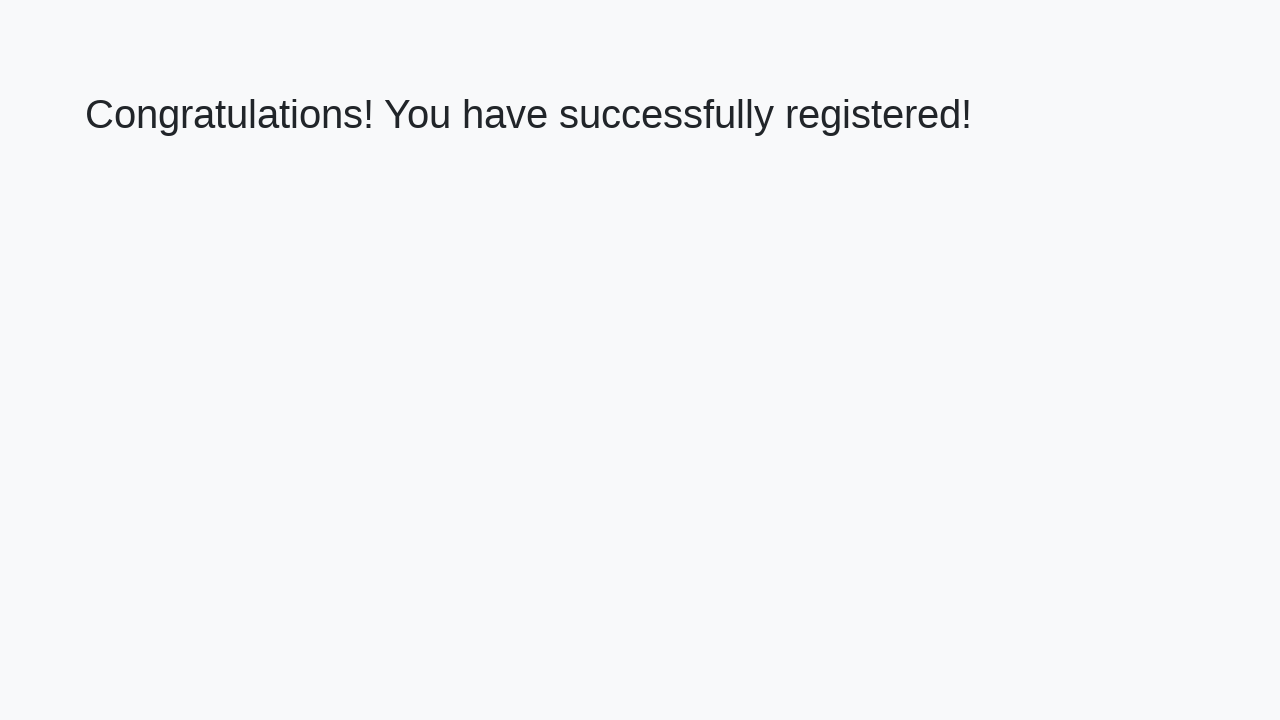